Navigates to the community section and clicks on the latest posts link

Starting URL: https://testerhome.com/

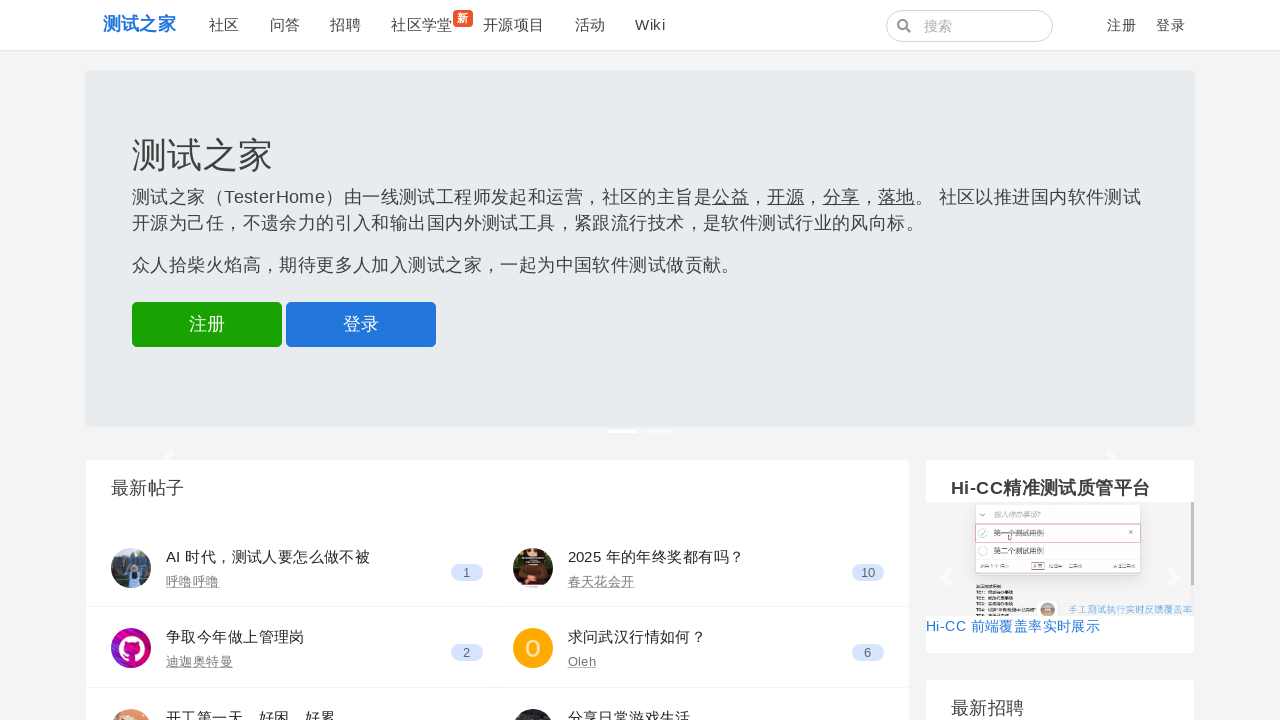

Clicked on Community link at (224, 25) on text=社区
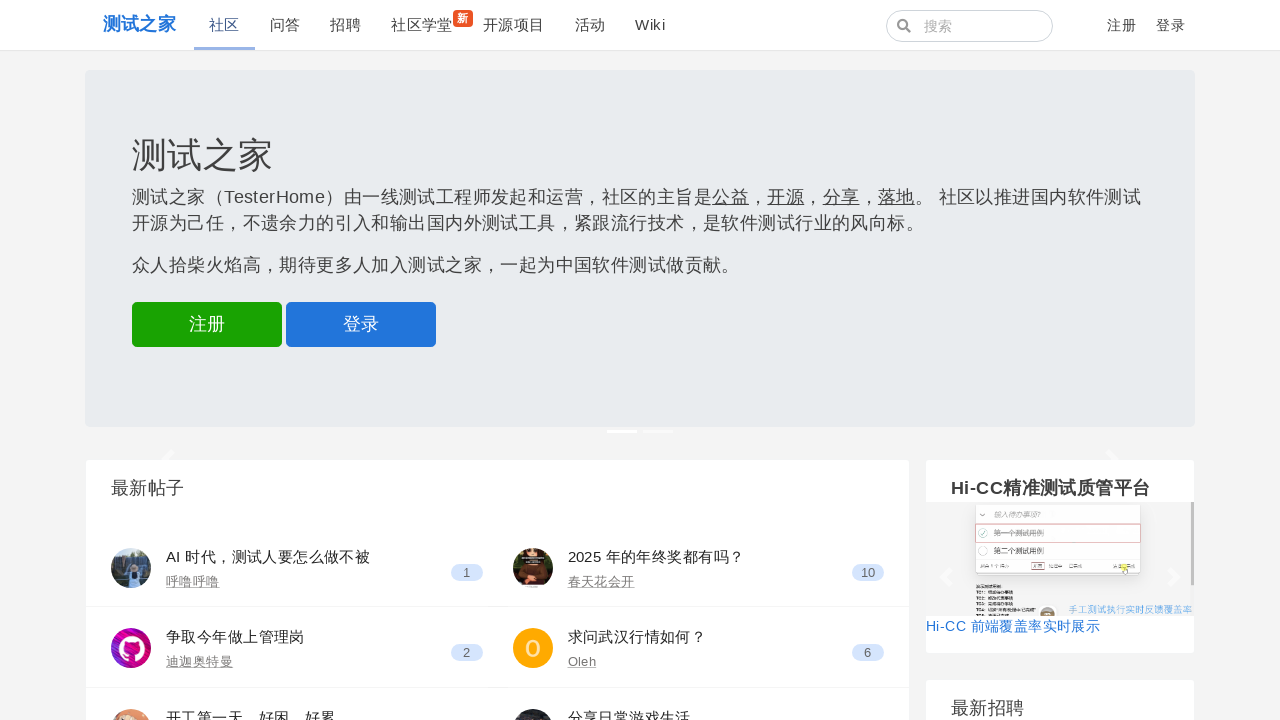

Clicked on Latest Posts link at (605, 71) on text=最新发布
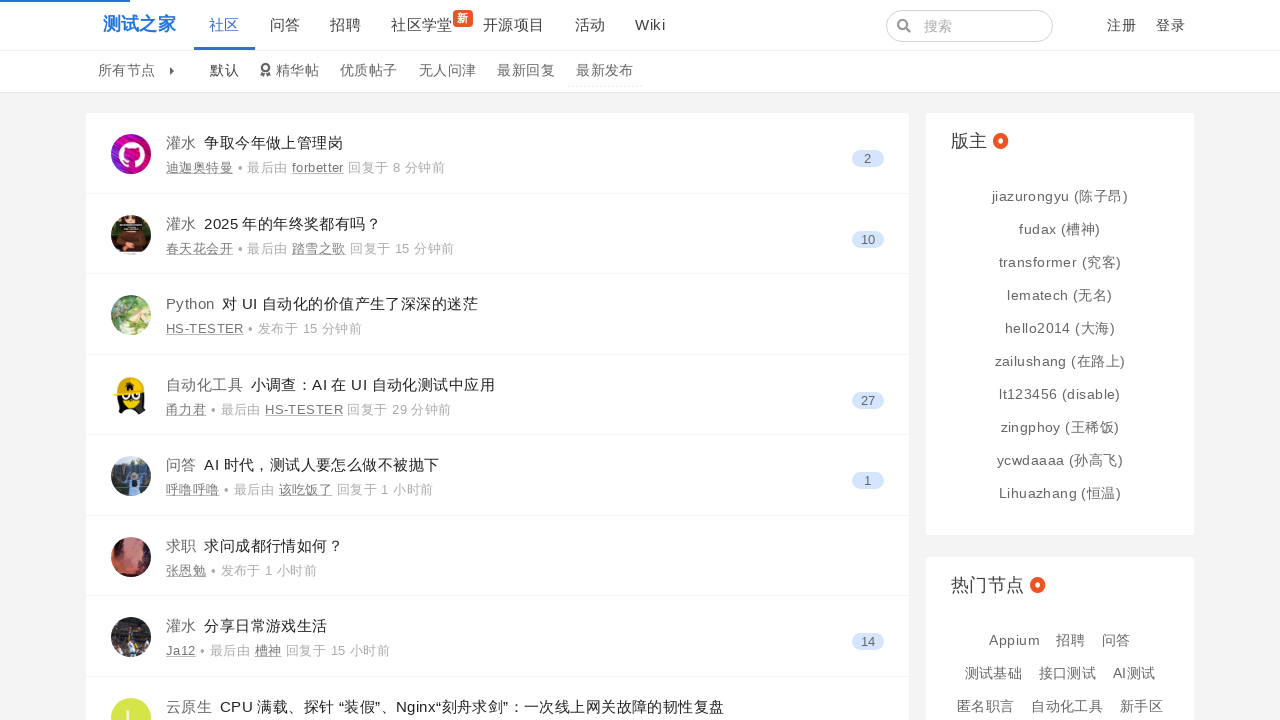

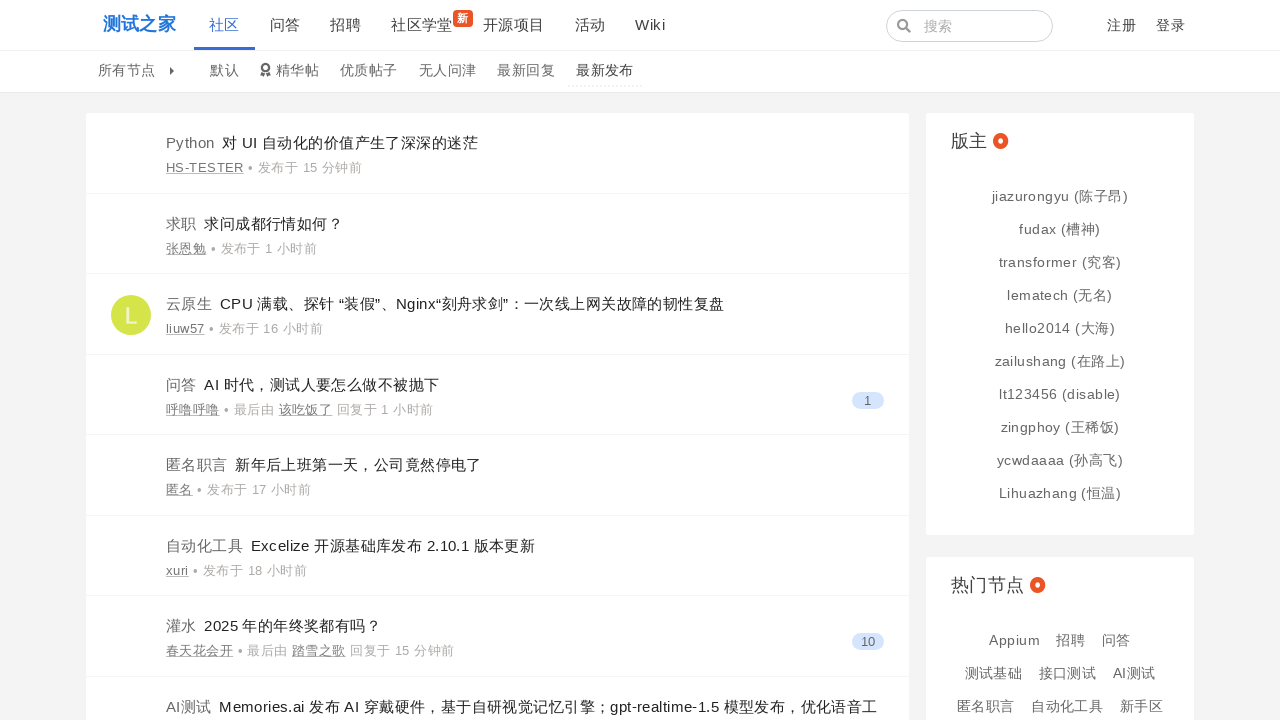